Tests tooltip functionality by hovering over an element inside an iframe and verifying the tooltip text appears

Starting URL: https://jqueryui.com/tooltip/

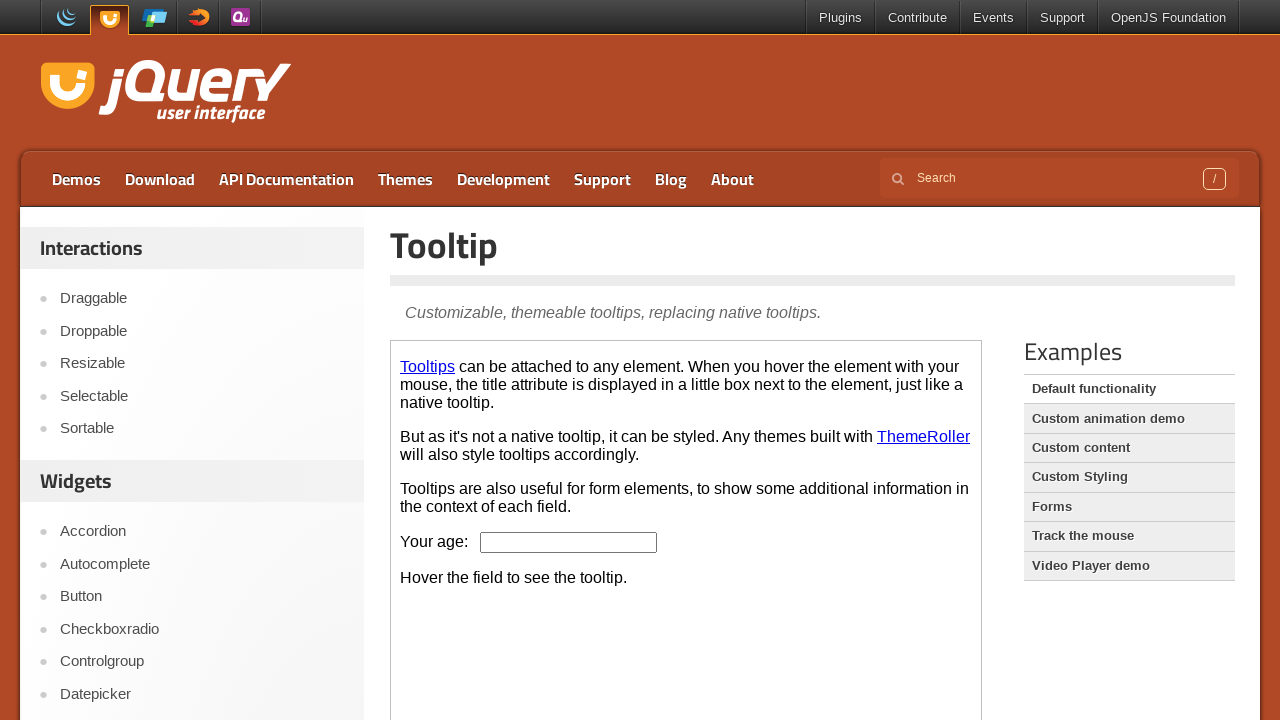

Located the demo iframe containing tooltip demo
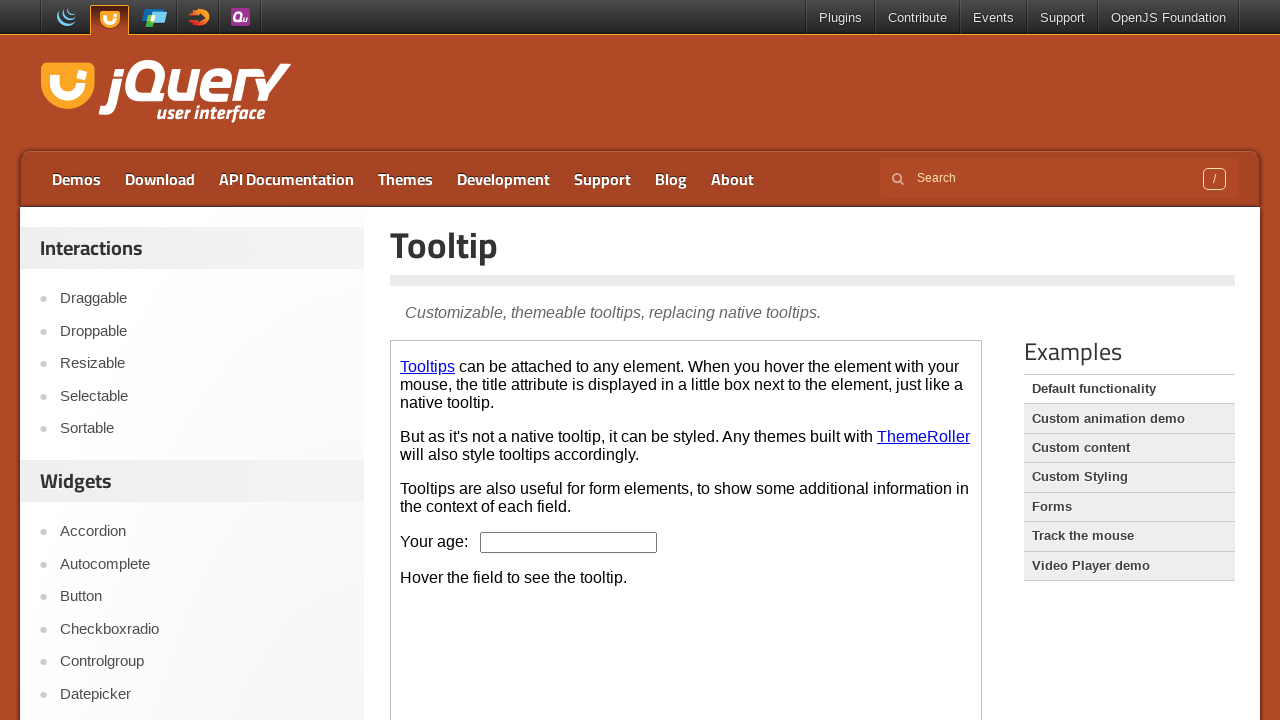

Hovered over age input field to trigger tooltip at (569, 542) on .demo-frame >> internal:control=enter-frame >> #age
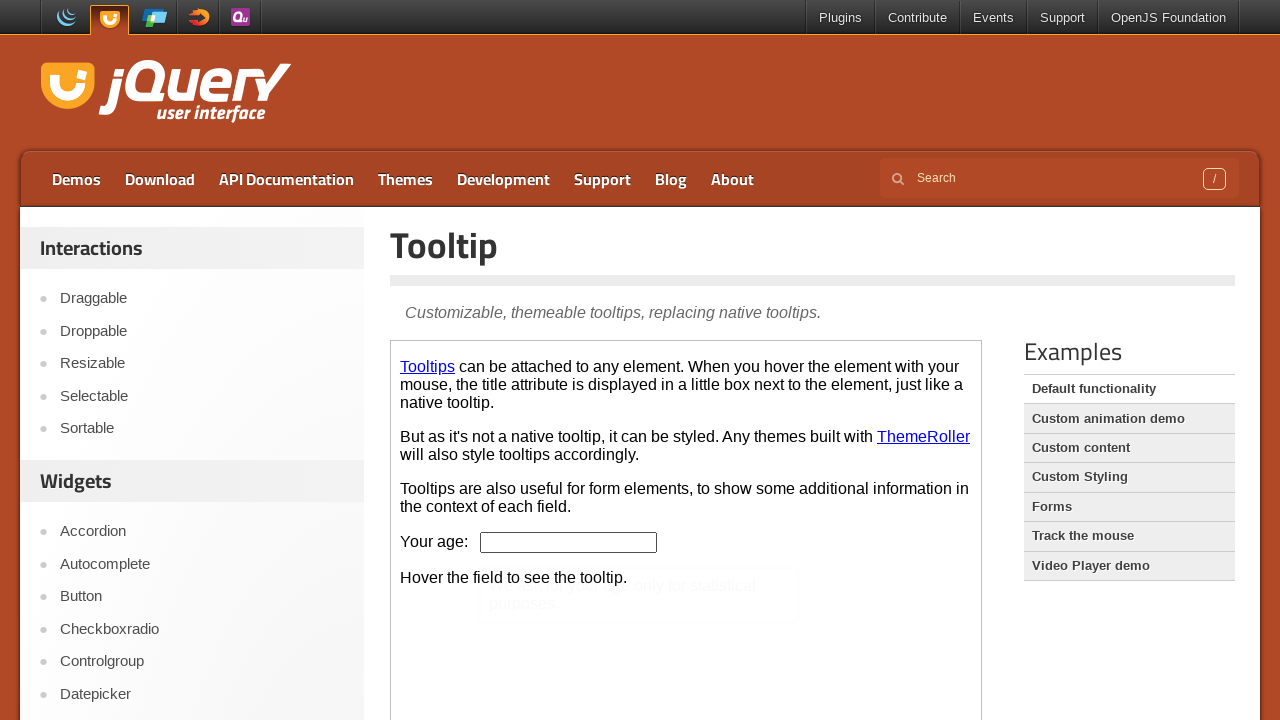

Retrieved tooltip text: 'We ask for your age only for statistical purposes.'
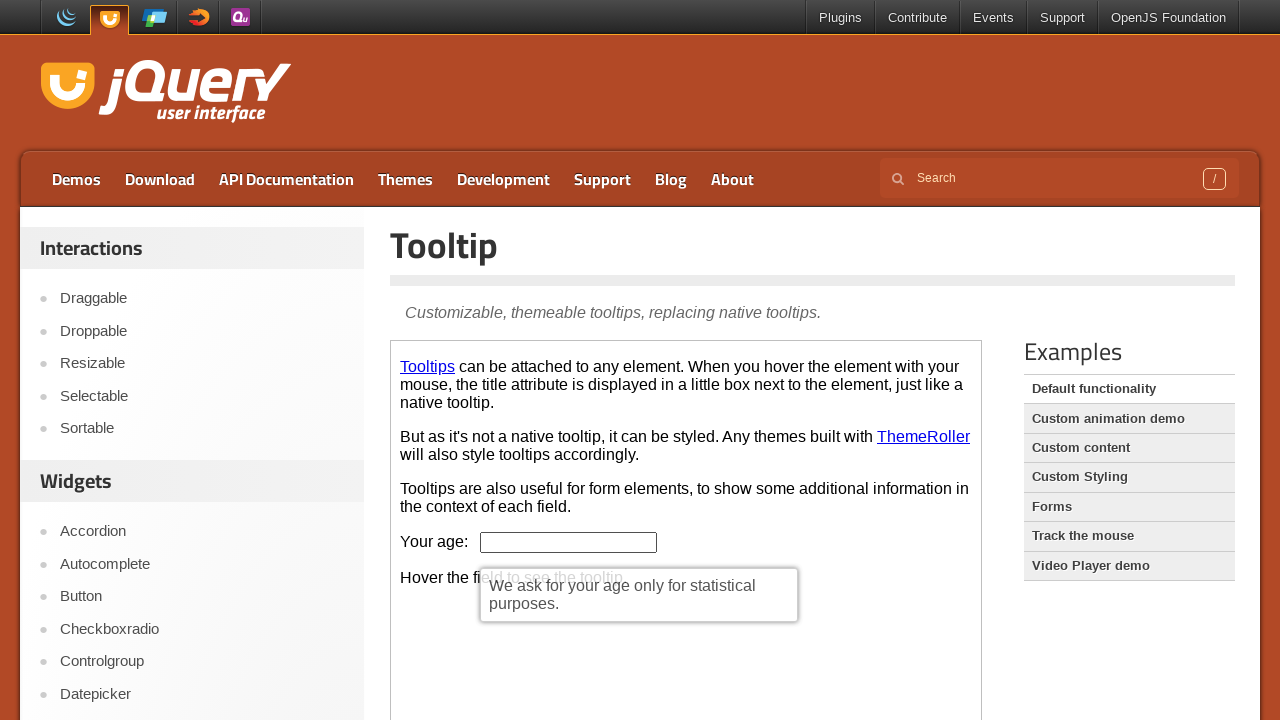

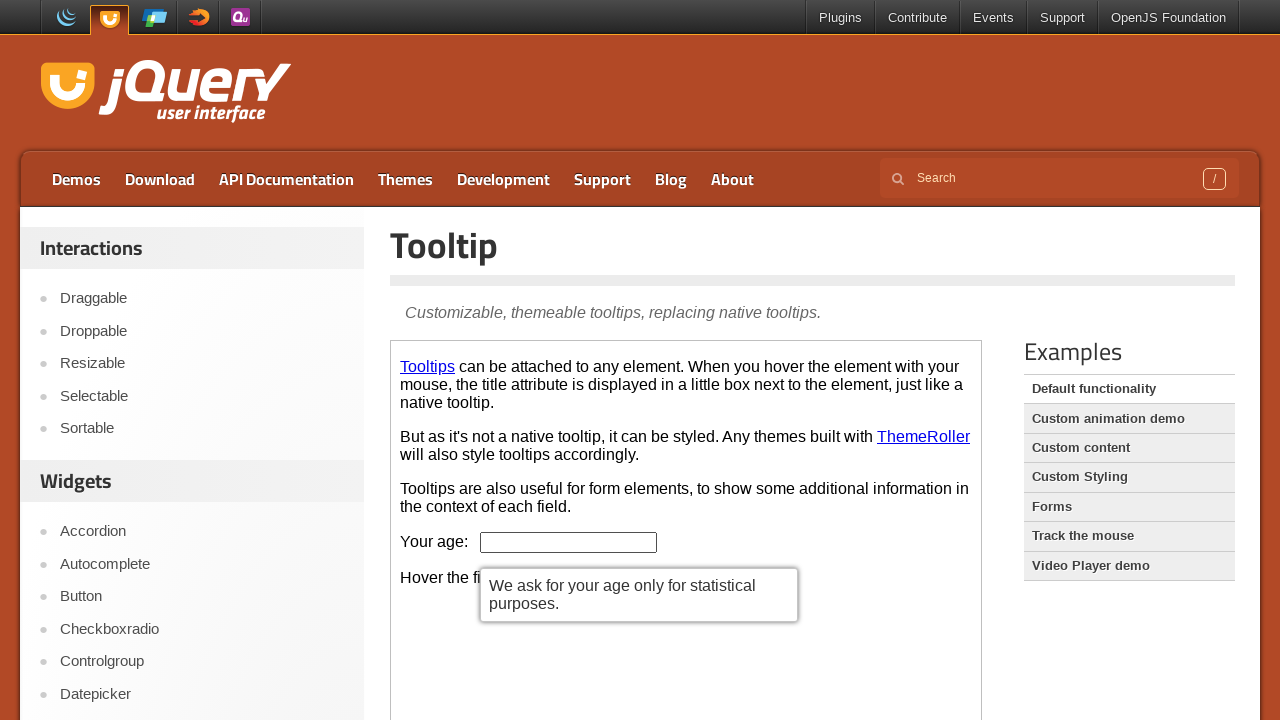